Opens a YouTube video page and waits for video to autoplay

Starting URL: https://www.youtube.com/watch?v=ZgkbnZeRkuY

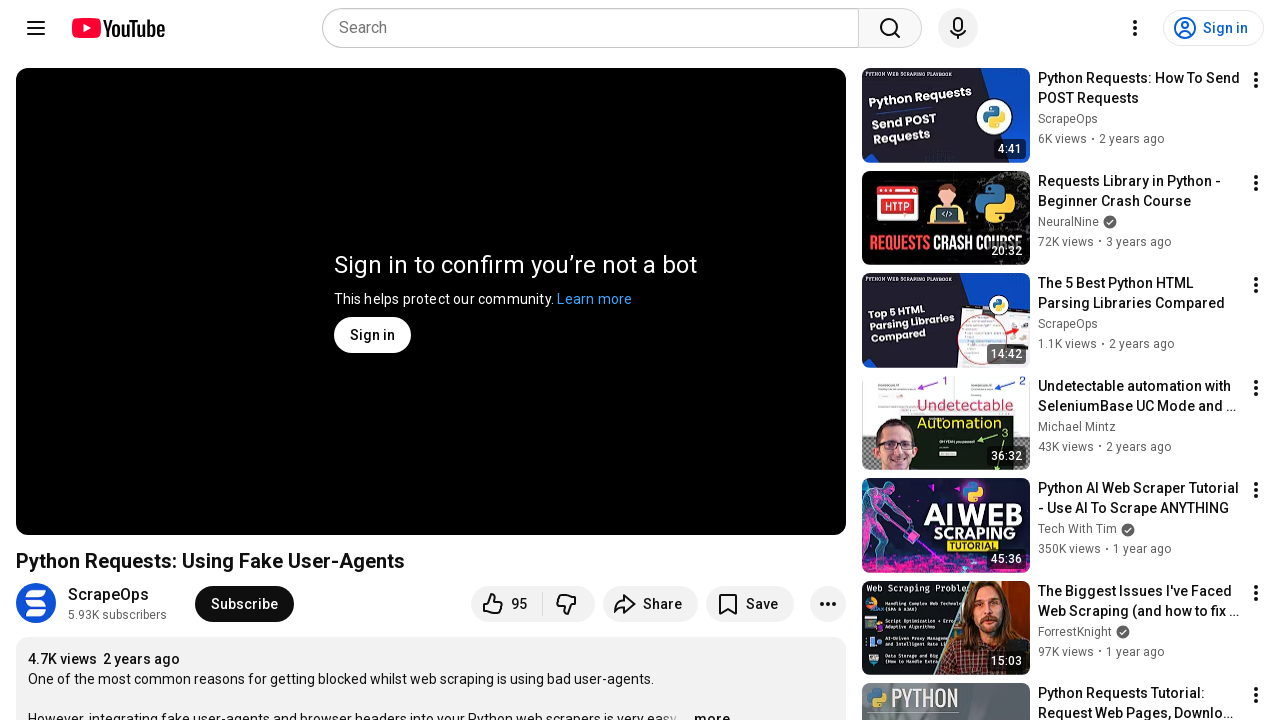

Navigated to YouTube video page (ZgkbnZeRkuY)
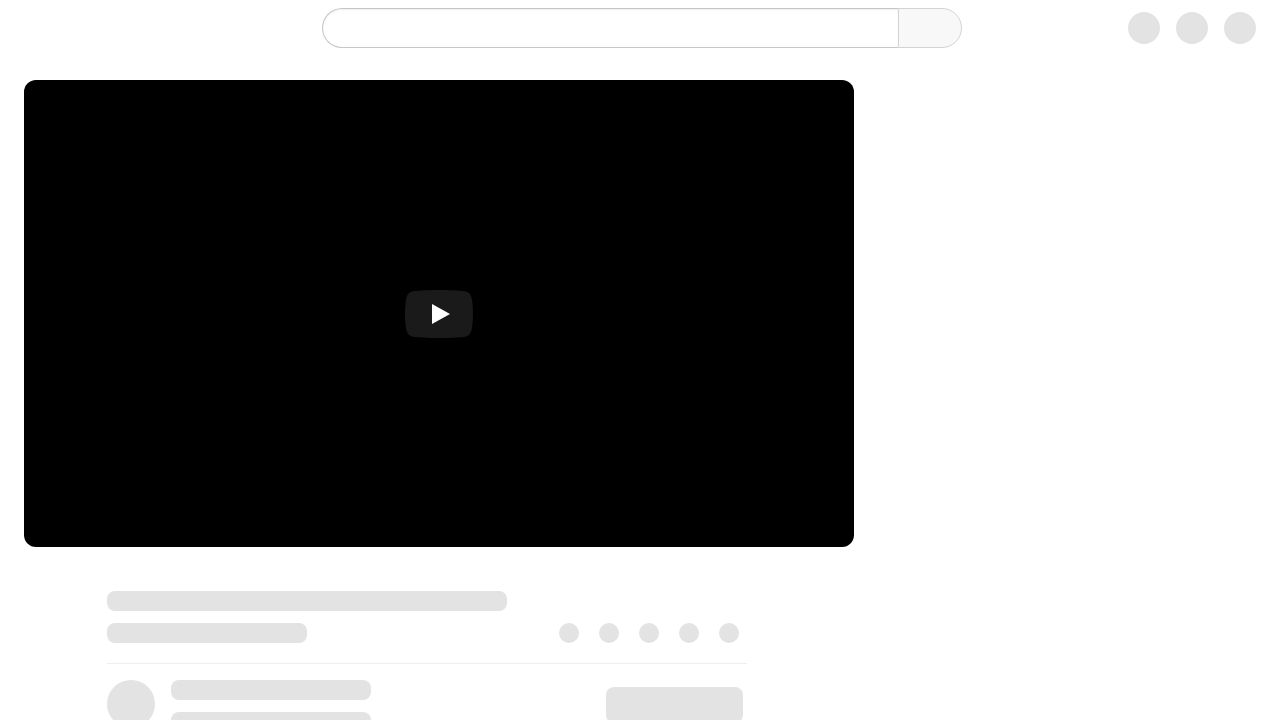

Waited 5 seconds for video to load and autoplay
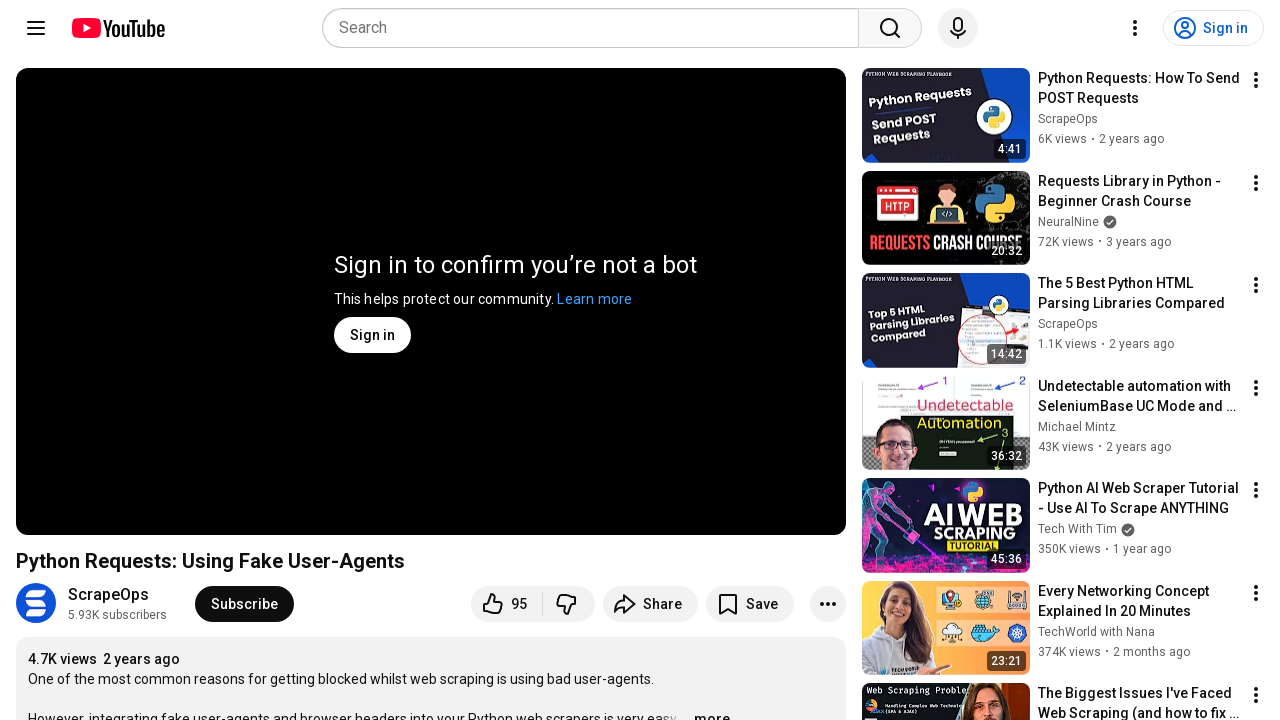

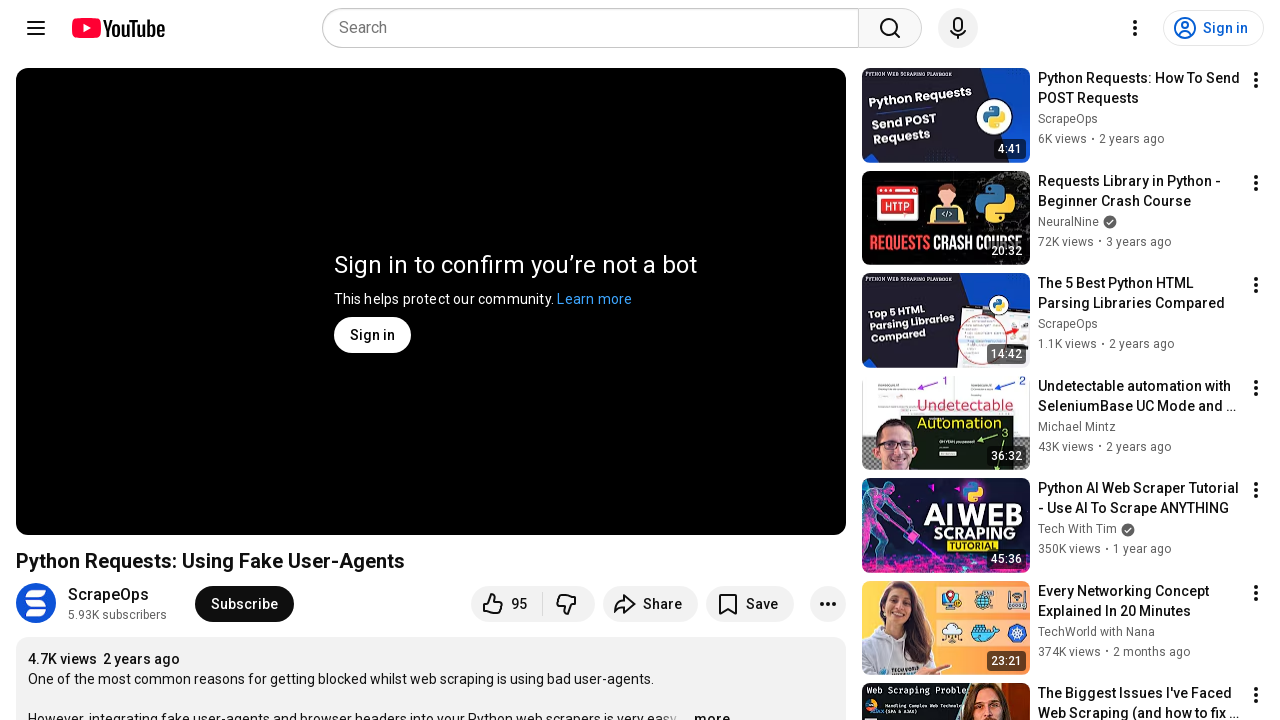